Tests drag and drop functionality by dragging an element to a drop zone and then dragging it back to its original position

Starting URL: https://grotechminds.com/drag-and-drop/

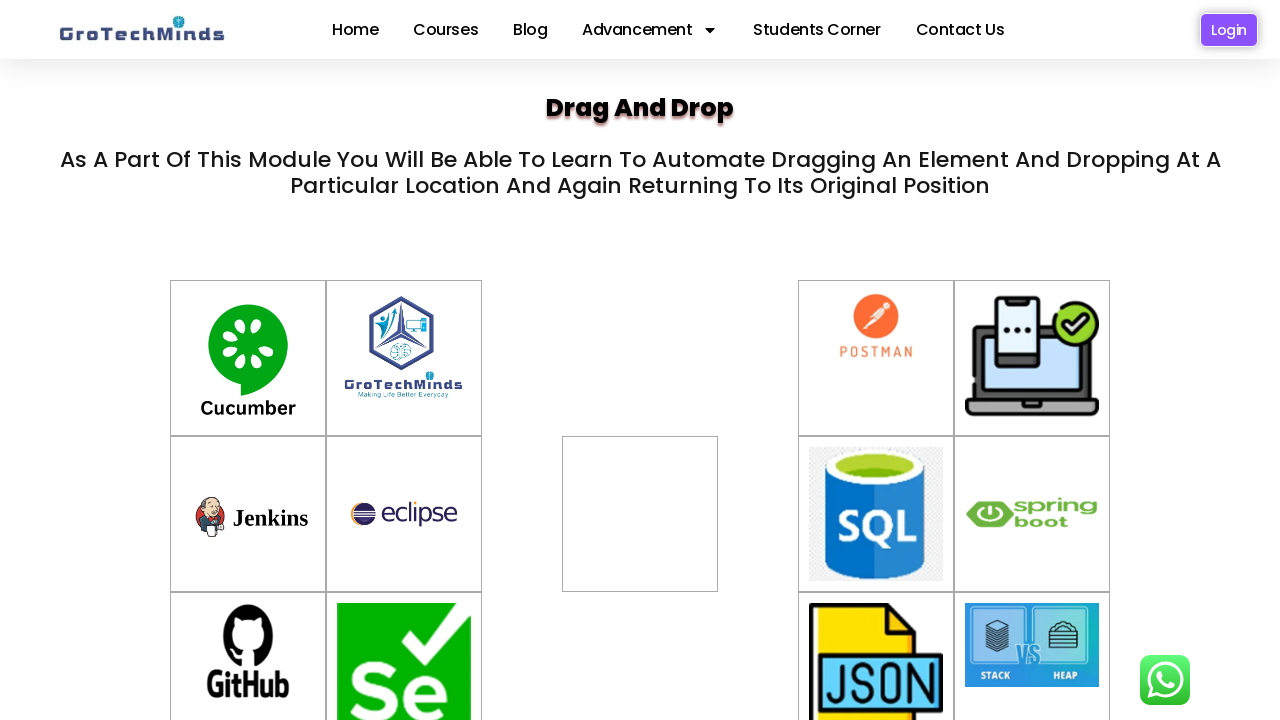

Located draggable element with id 'container-6'
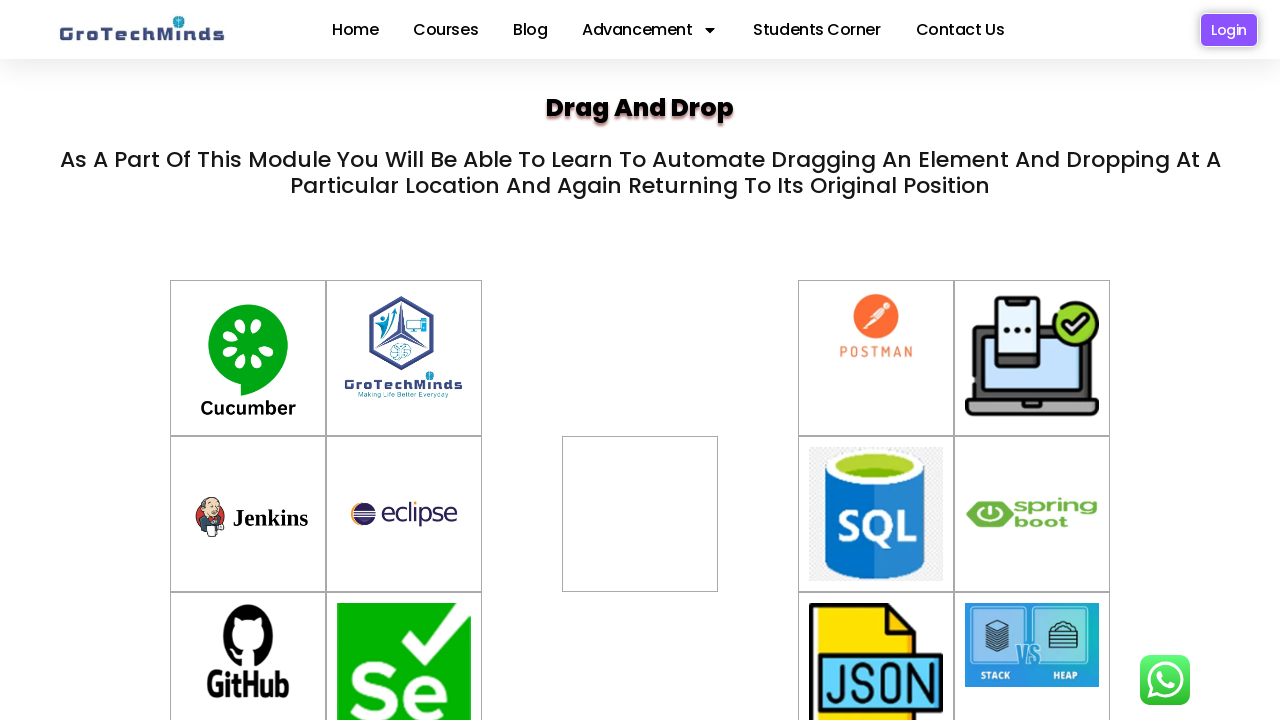

Located drop zone with id 'div2'
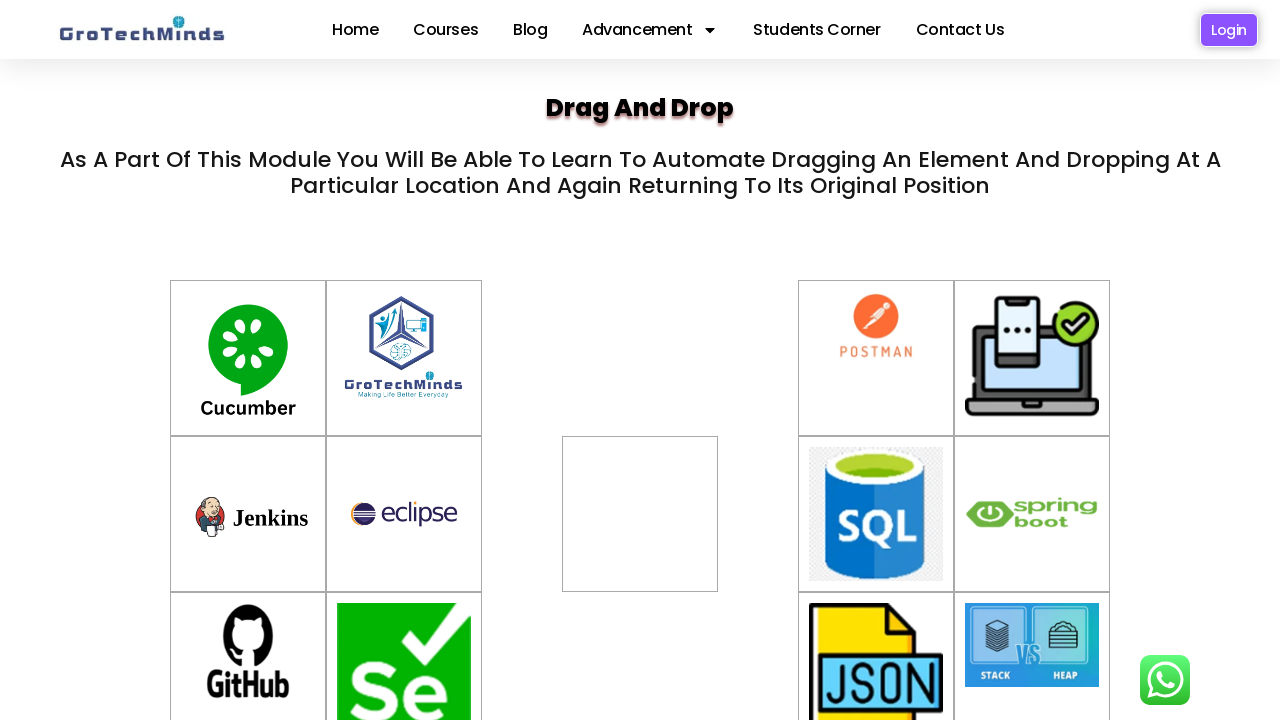

Dragged element from original position to drop zone at (640, 514)
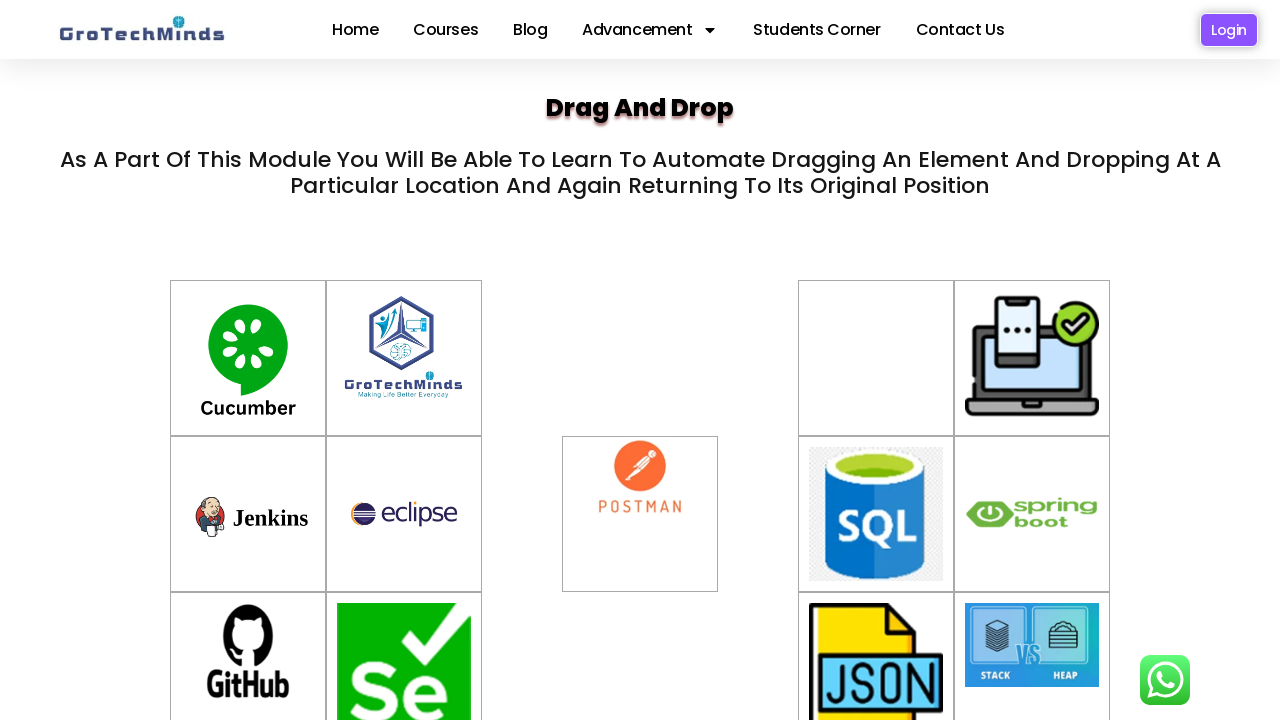

Waited 3 seconds for drag and drop action to complete
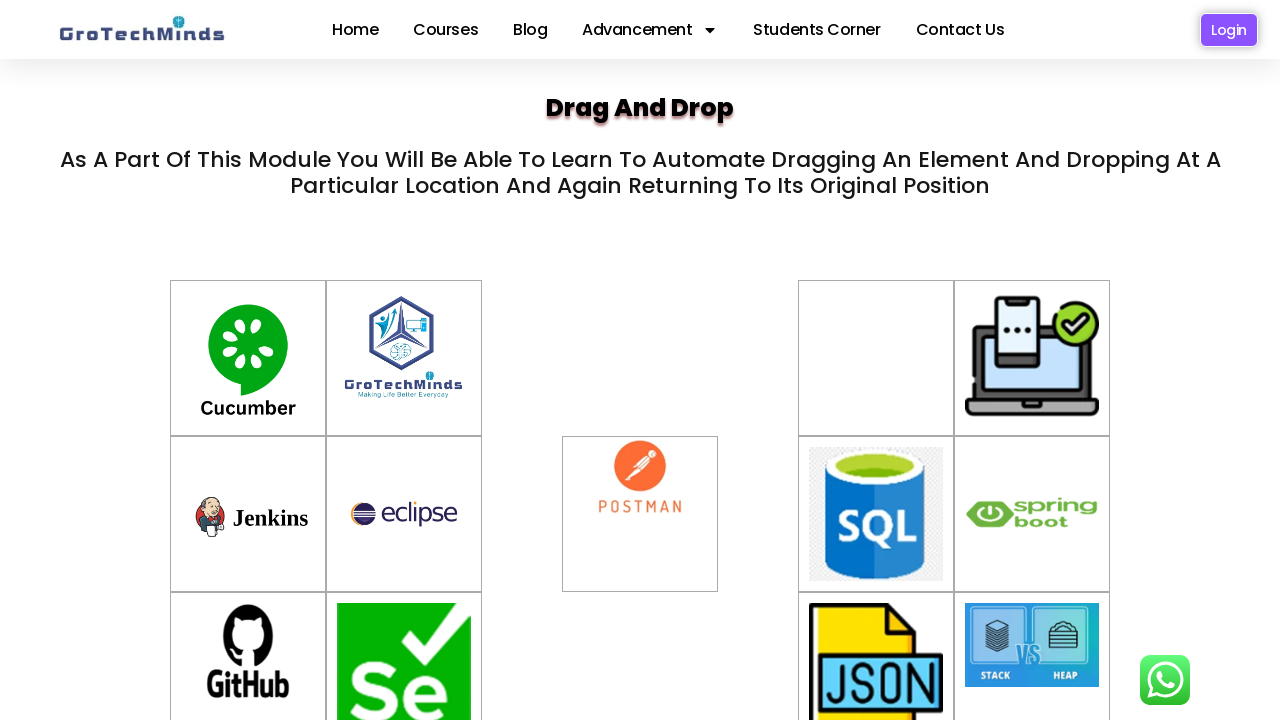

Located element in drop zone for return drag
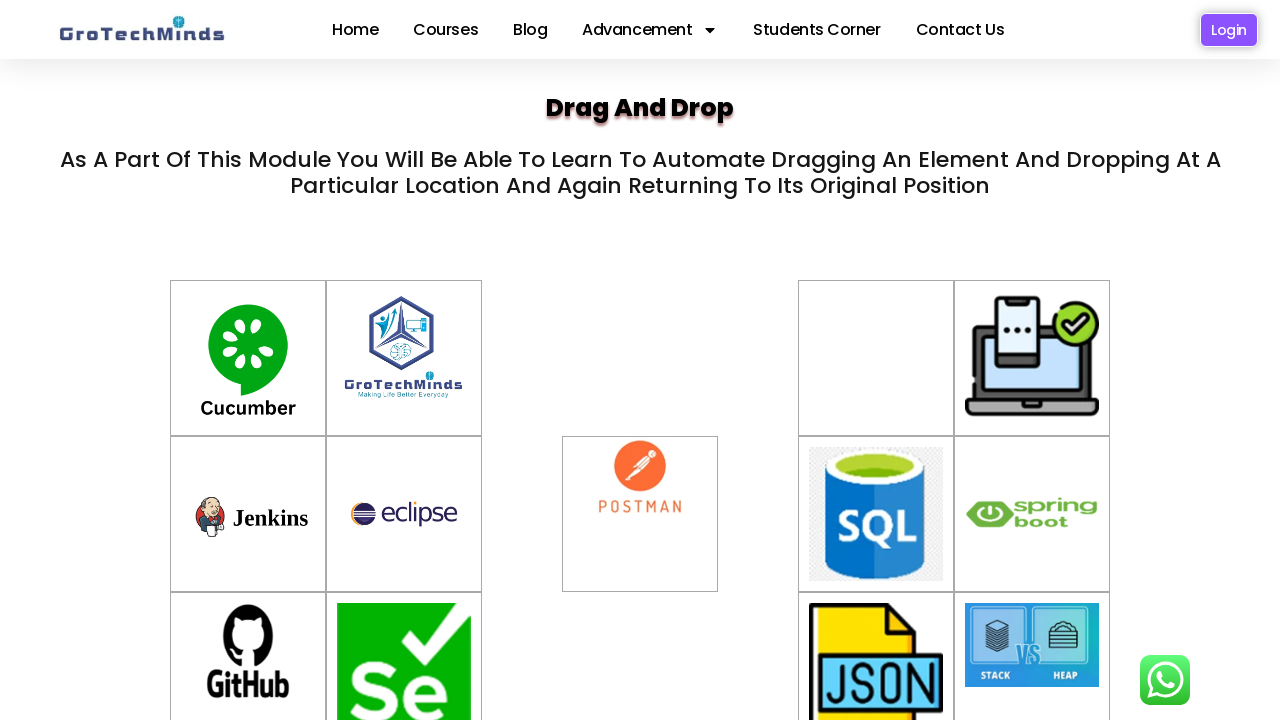

Located original position container
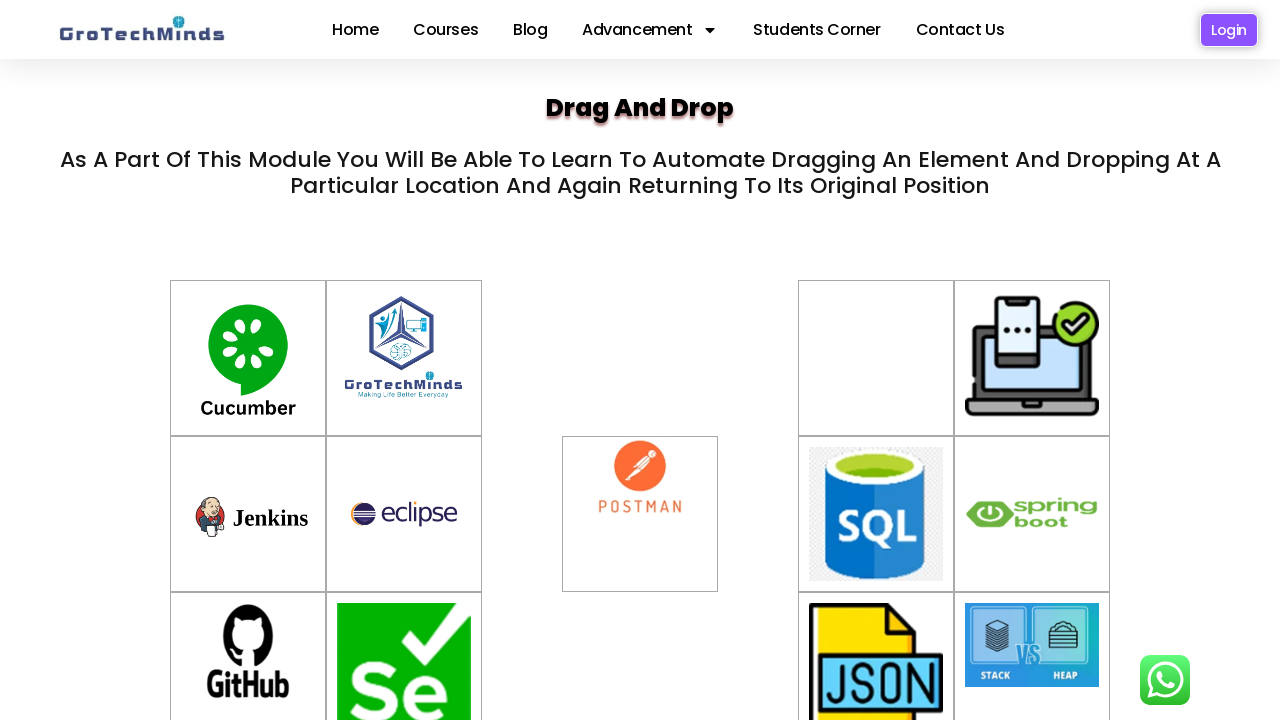

Dragged element back from drop zone to original position at (876, 358)
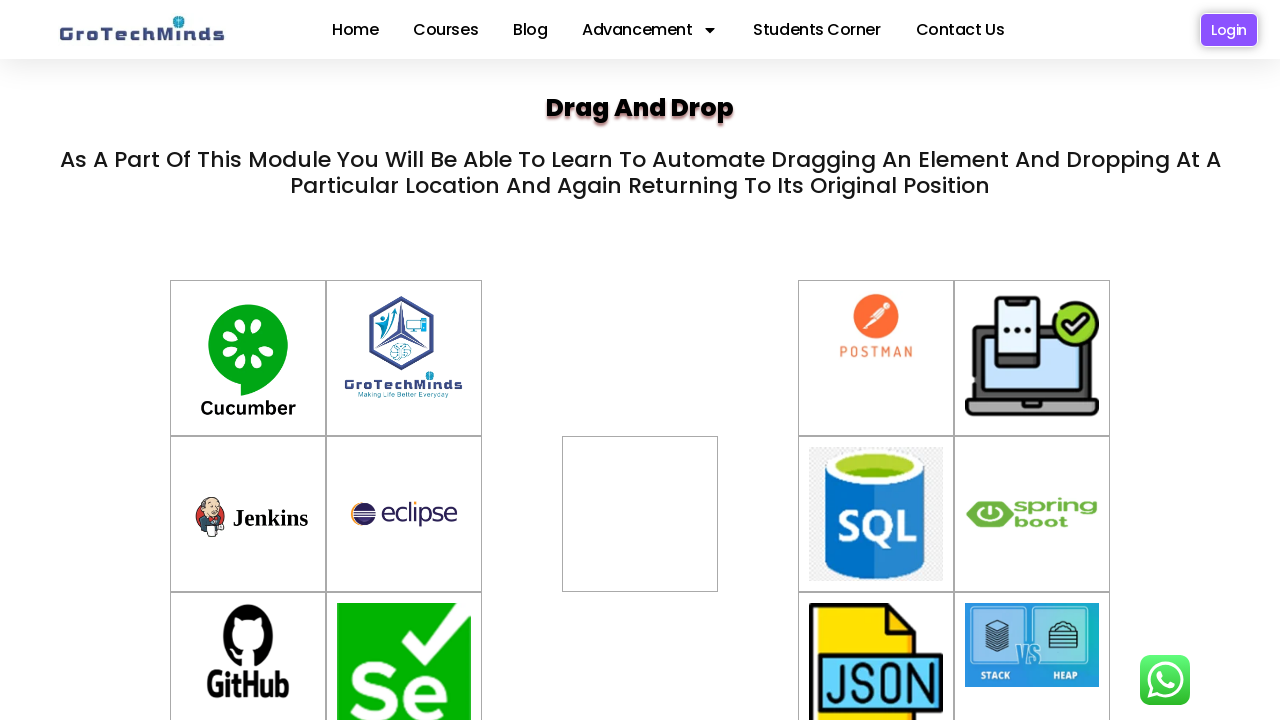

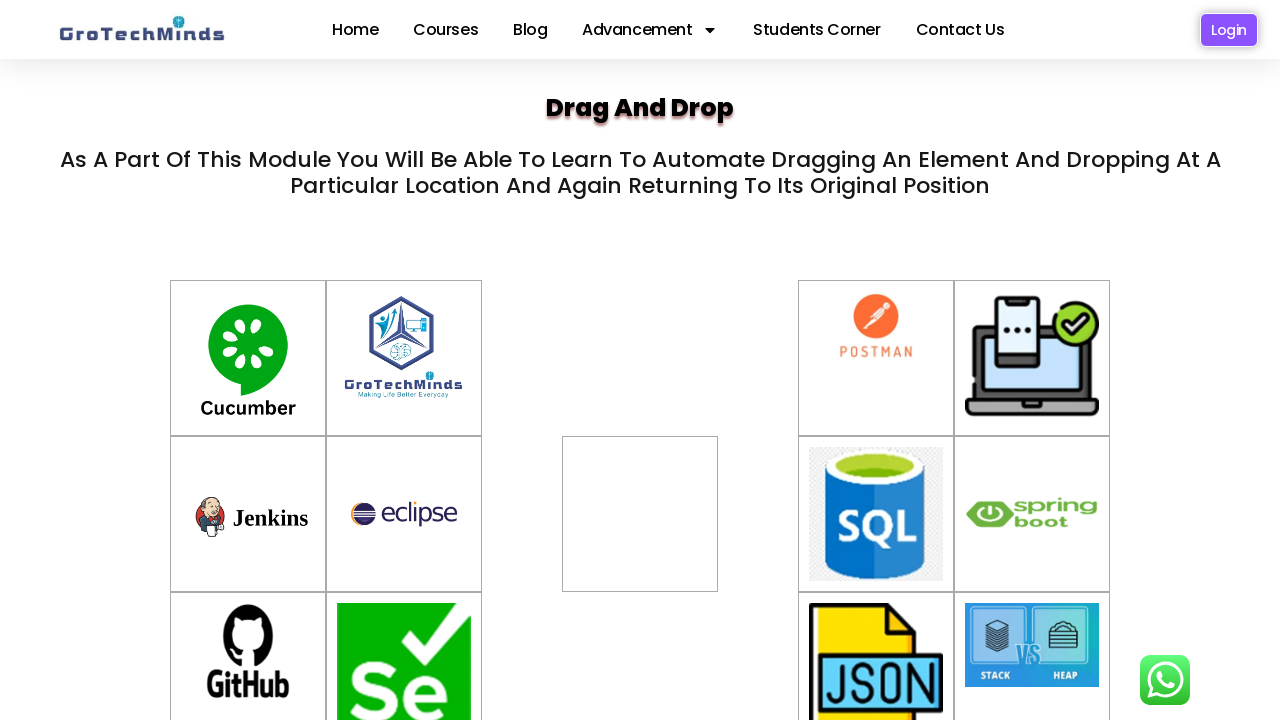